Tests the consultation registration form by filling in name, email, and phone fields and submitting the form

Starting URL: https://elearning-app-rm1o.vercel.app/

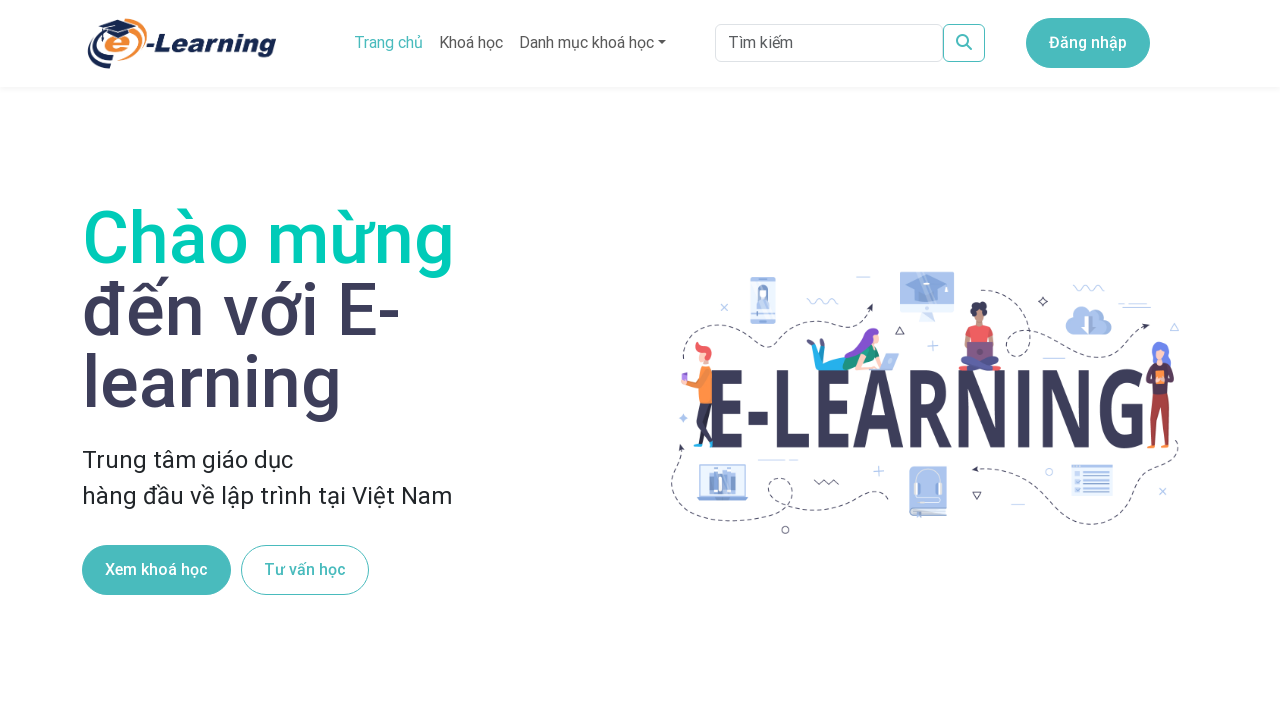

Filled name field with 'Nguyễn Văn An' on #TuVan_name
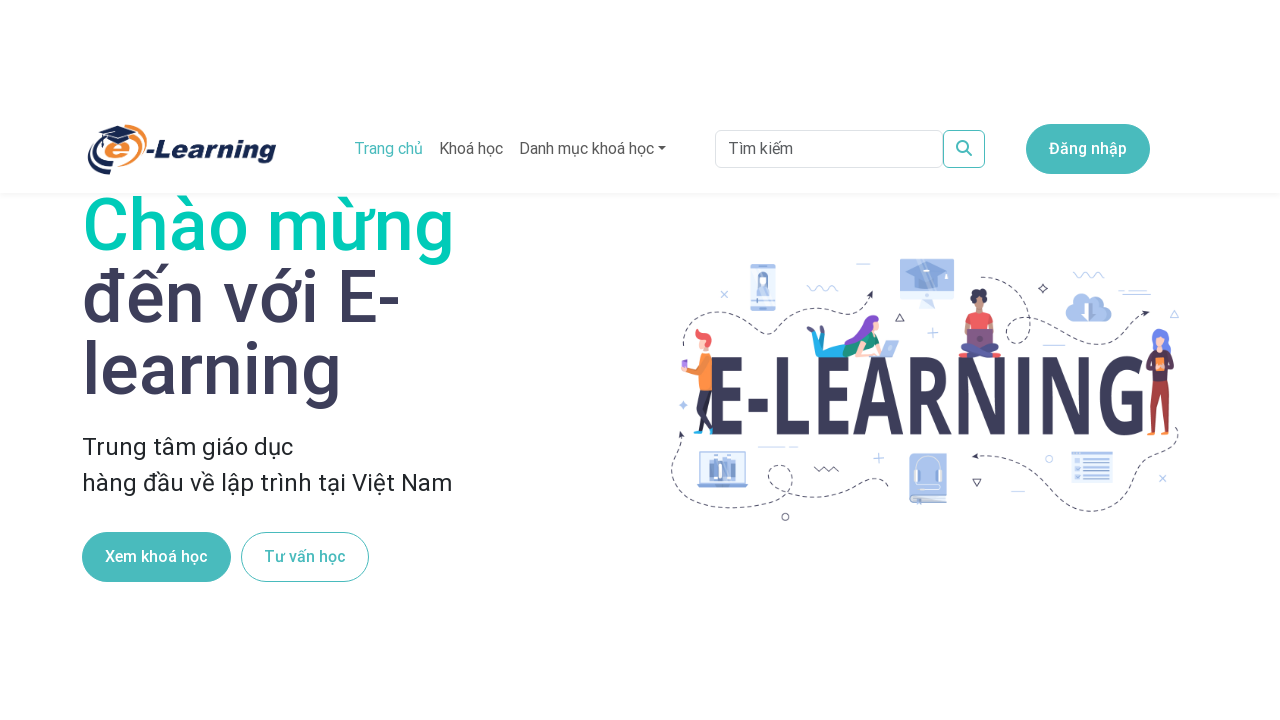

Filled email field with 'nguyenan123@example.com' on #TuVan_email
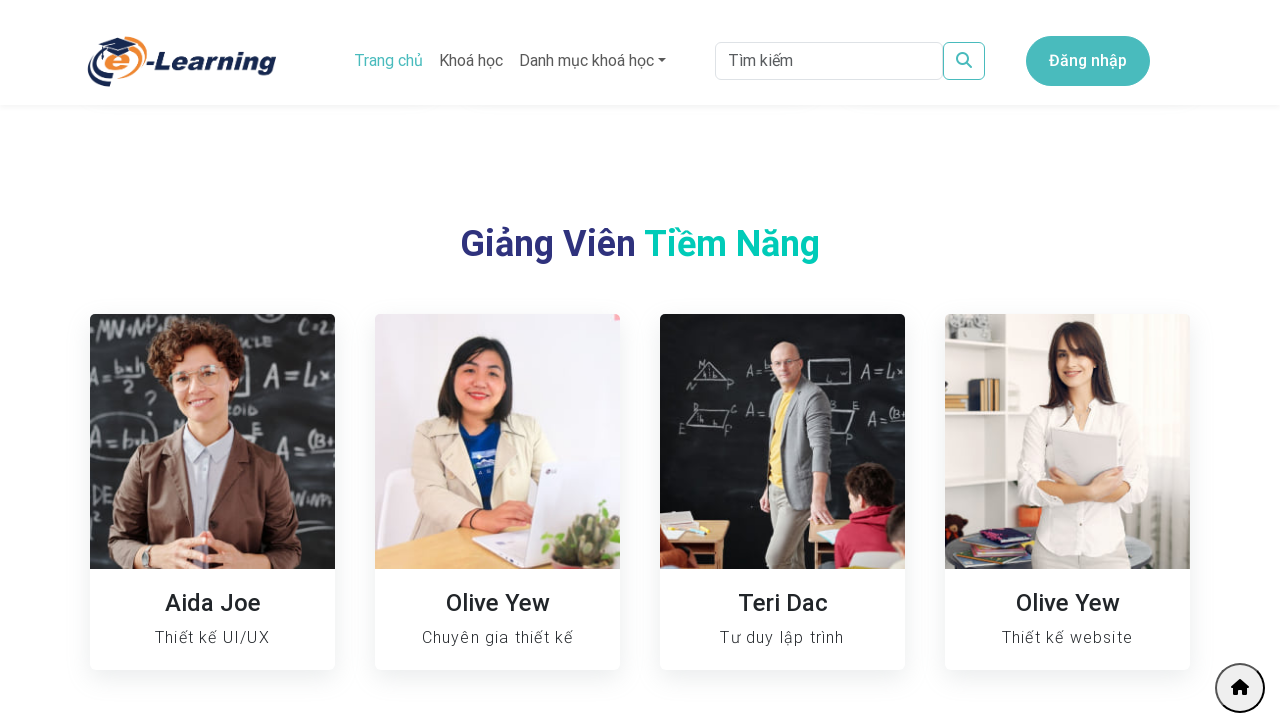

Filled phone field with '0987654321' on #TuVan_phone
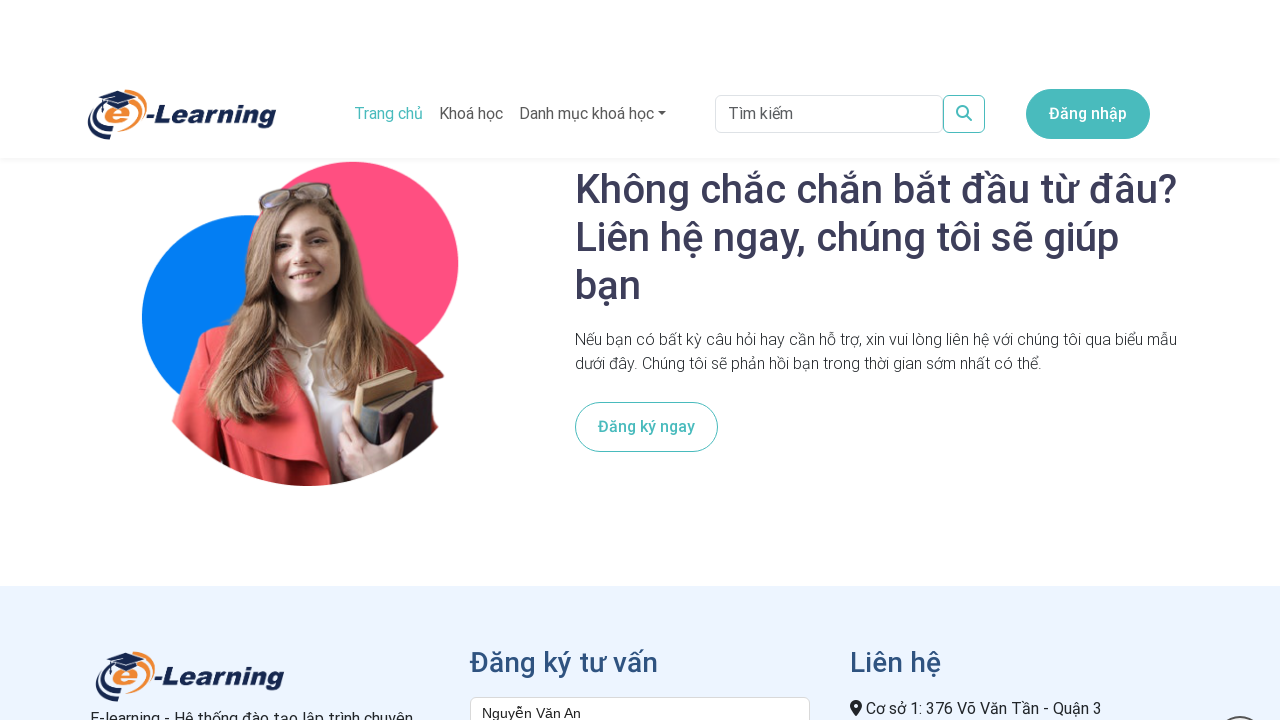

Scrolled to submit button
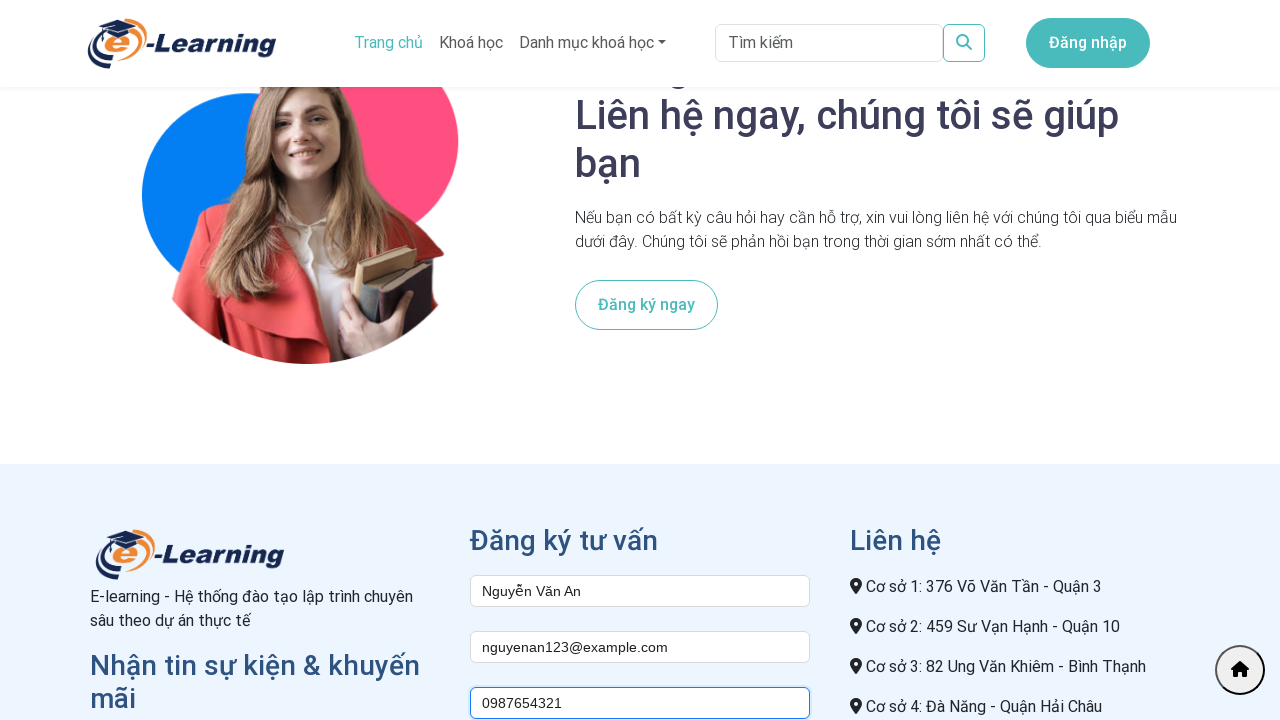

Waited 1000ms for page to stabilize
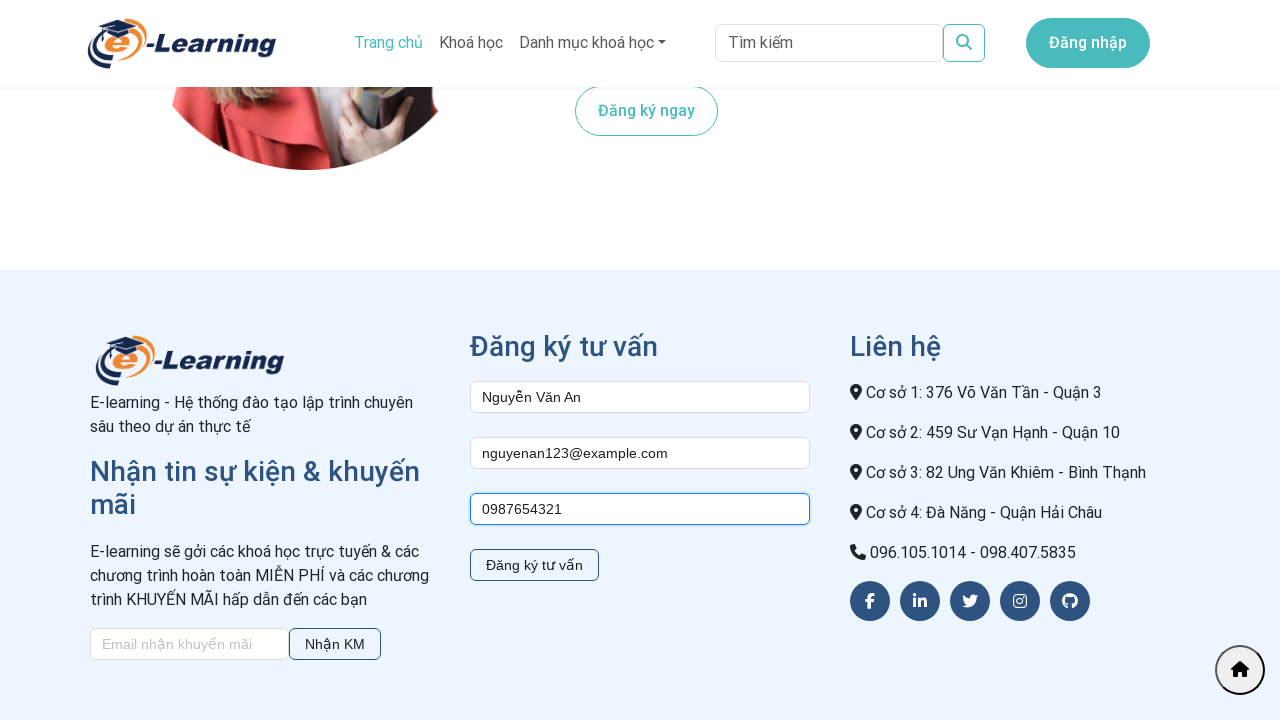

Clicked submit button to submit consultation form at (534, 565) on #btnTuVan
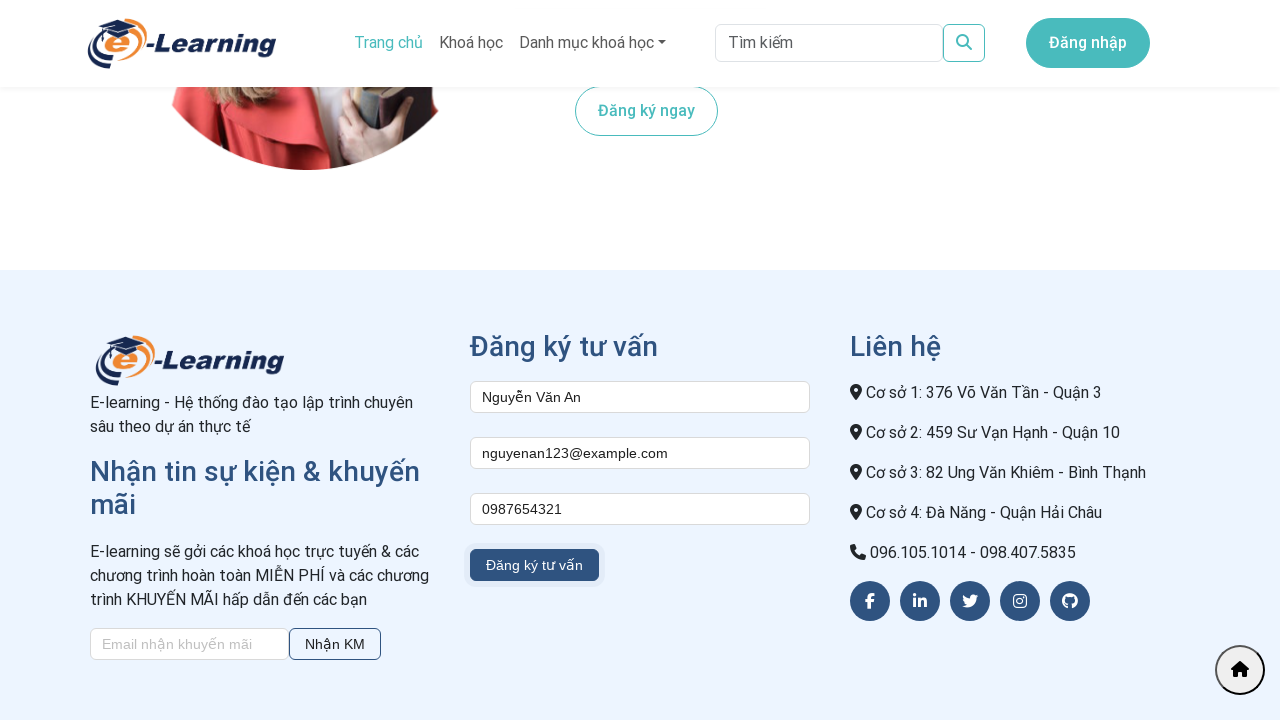

Success message appeared confirming form submission
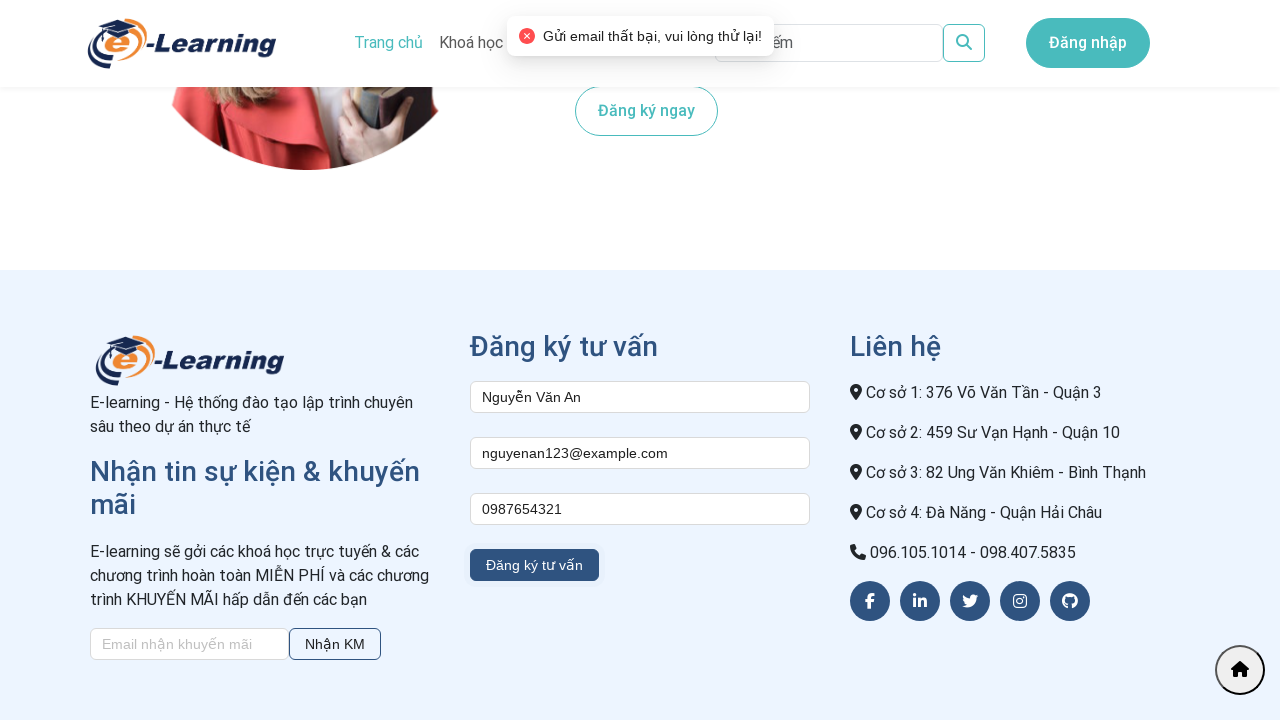

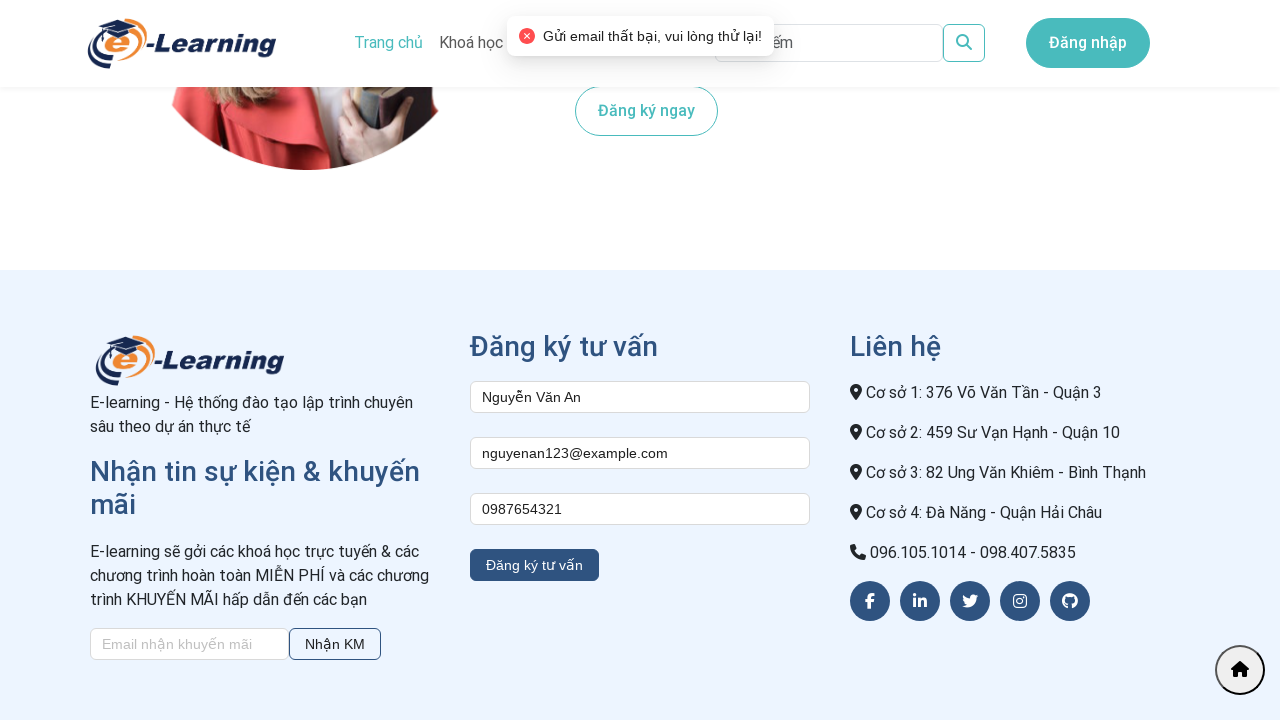